Navigates to Selenium downloads page and triggers a print dialog using keyboard shortcut (Ctrl+P). Note: The original script uses Java Robot class for OS-level keyboard simulation which cannot be fully replicated in Playwright, but the keyboard shortcut can be sent to the page.

Starting URL: https://www.selenium.dev/downloads/

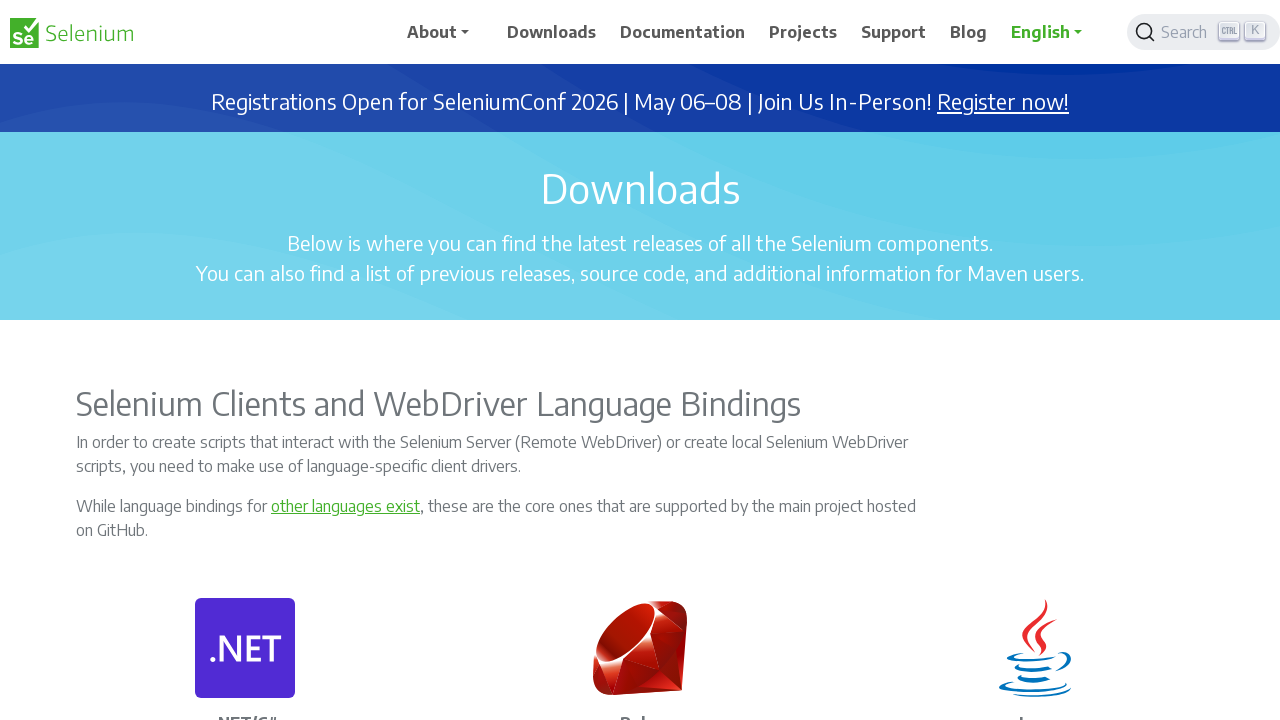

Navigated to Selenium downloads page
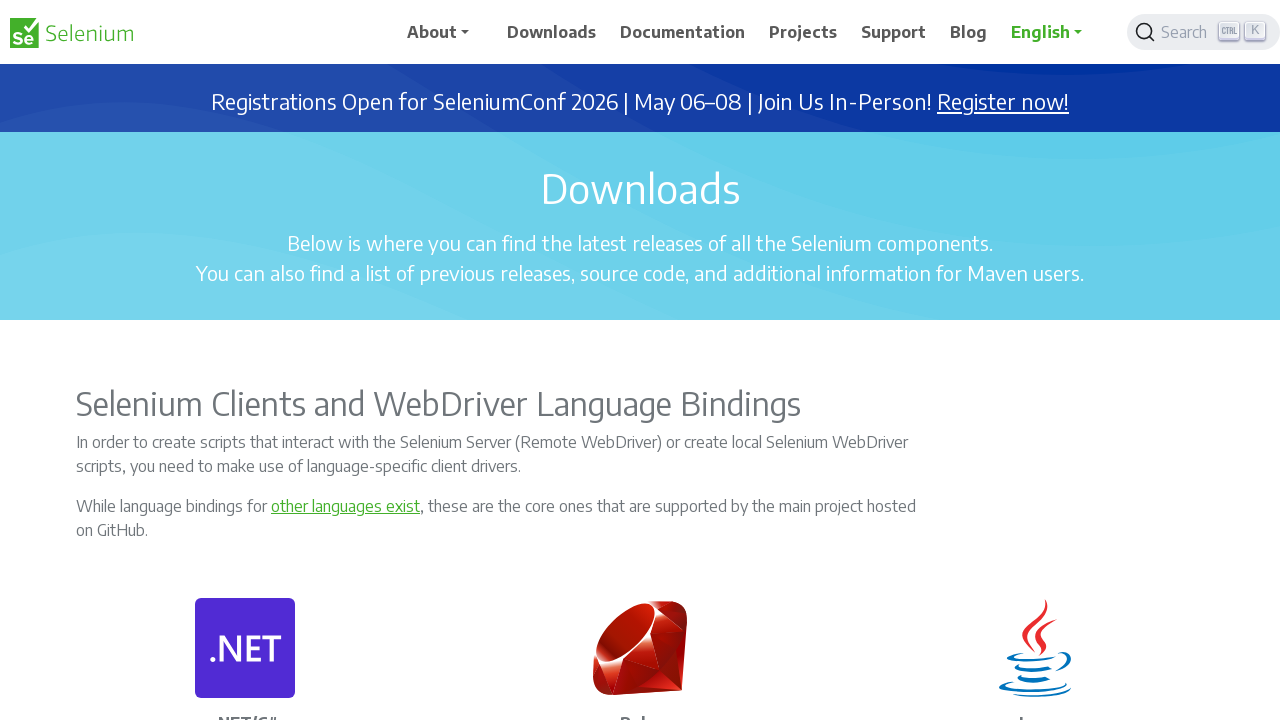

Page fully loaded (domcontentloaded)
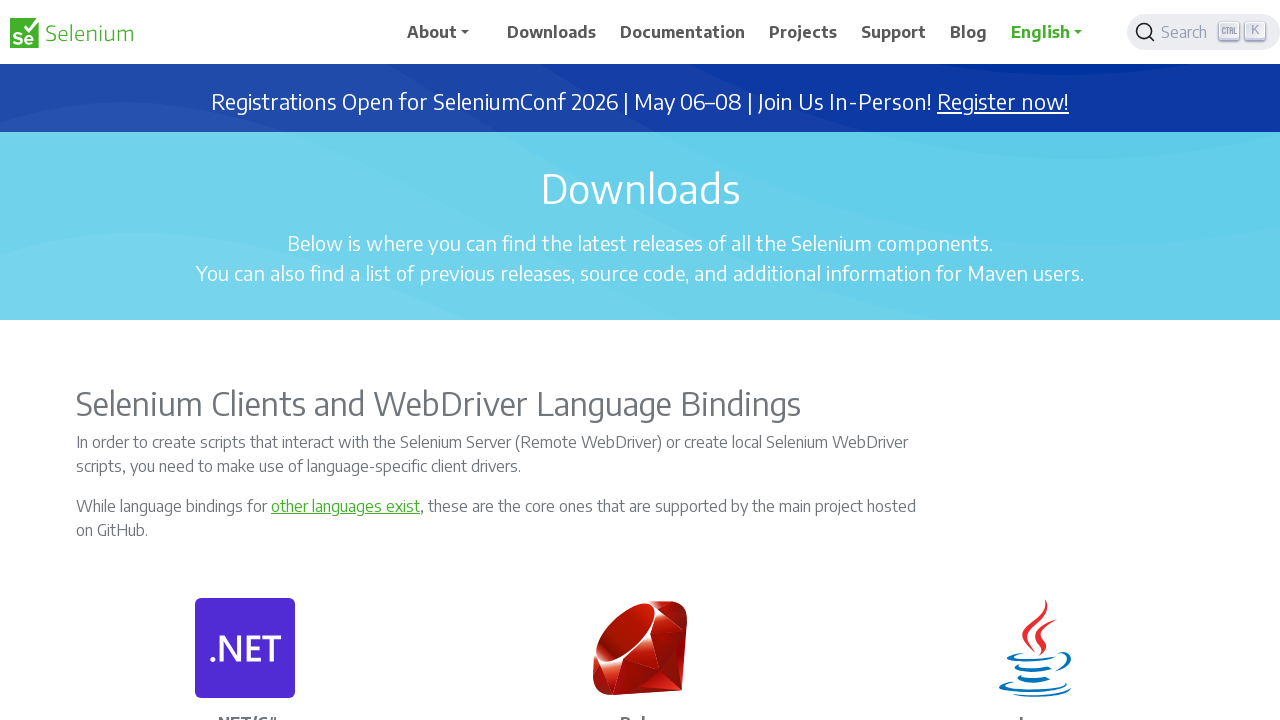

Triggered print dialog with Ctrl+P keyboard shortcut
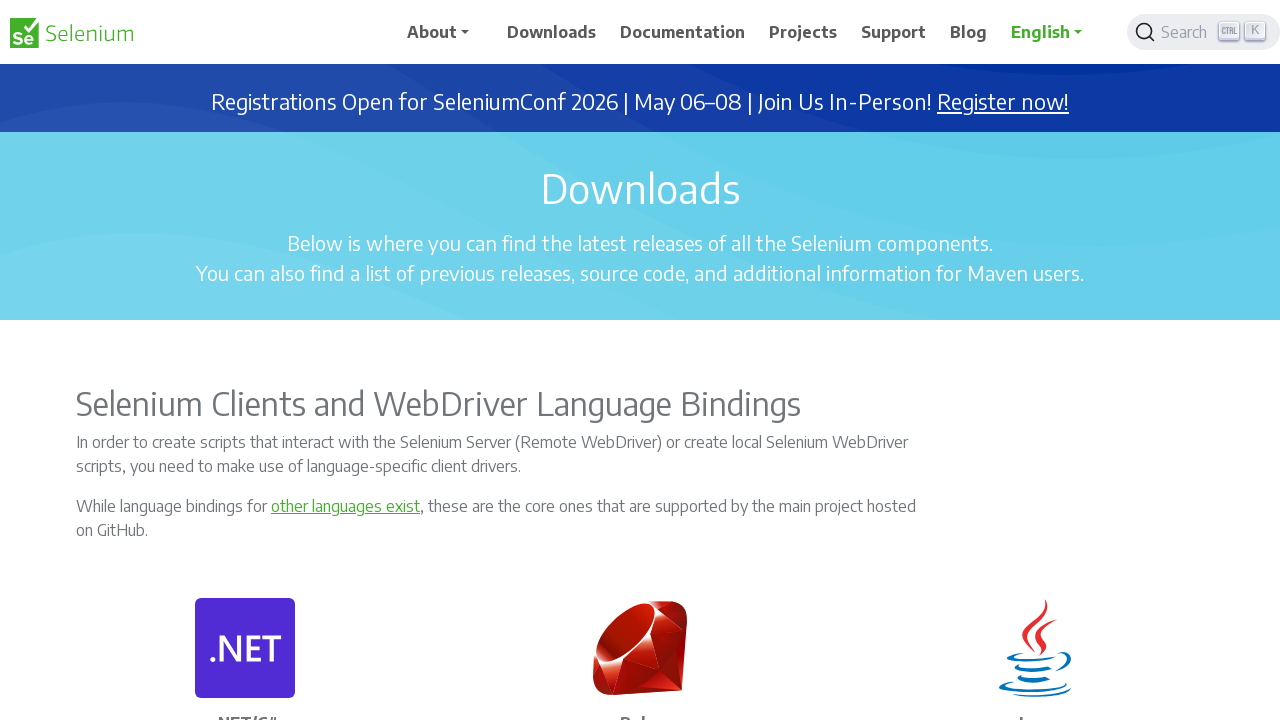

Waited 2 seconds for print dialog to appear
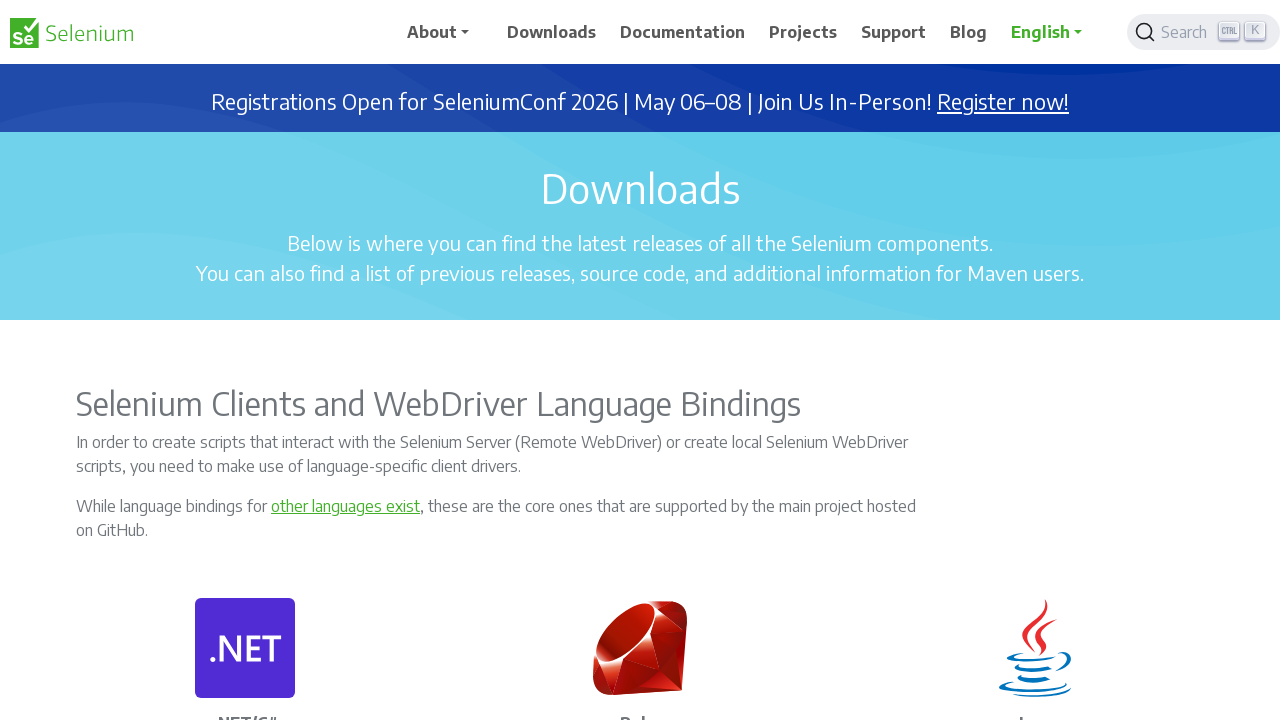

Pressed Tab key to navigate print dialog
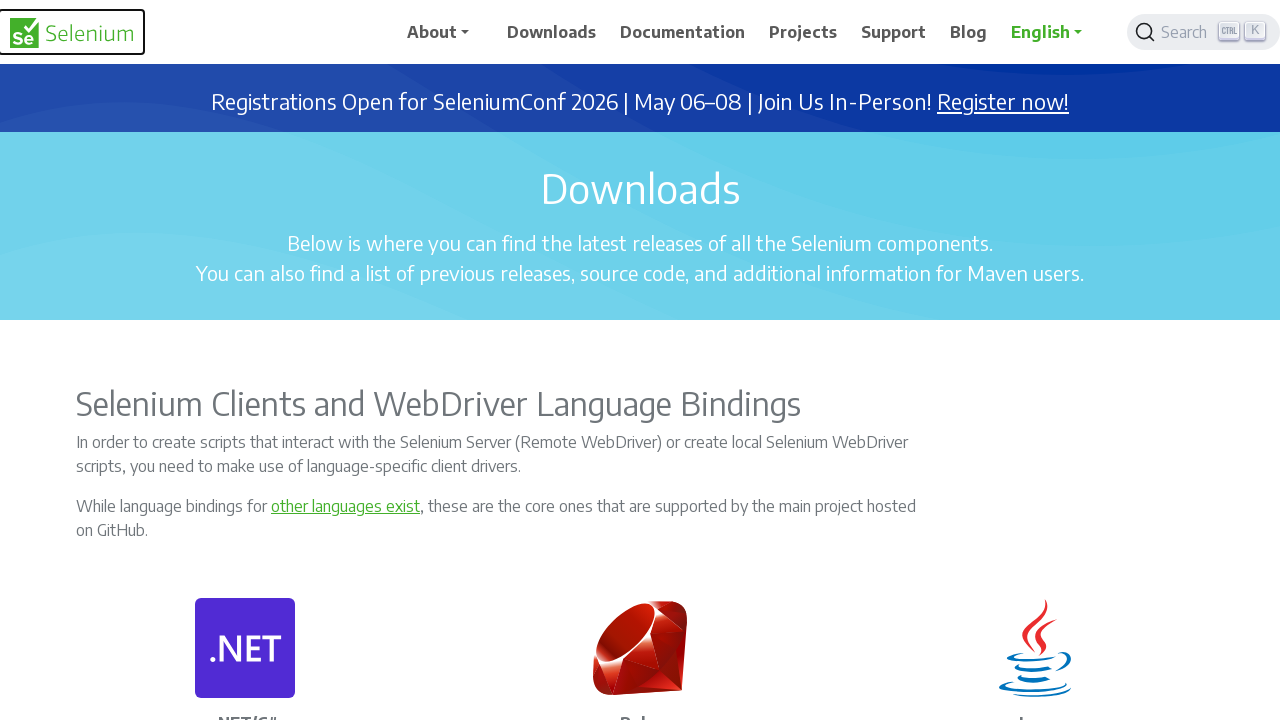

Pressed Enter key to confirm print action
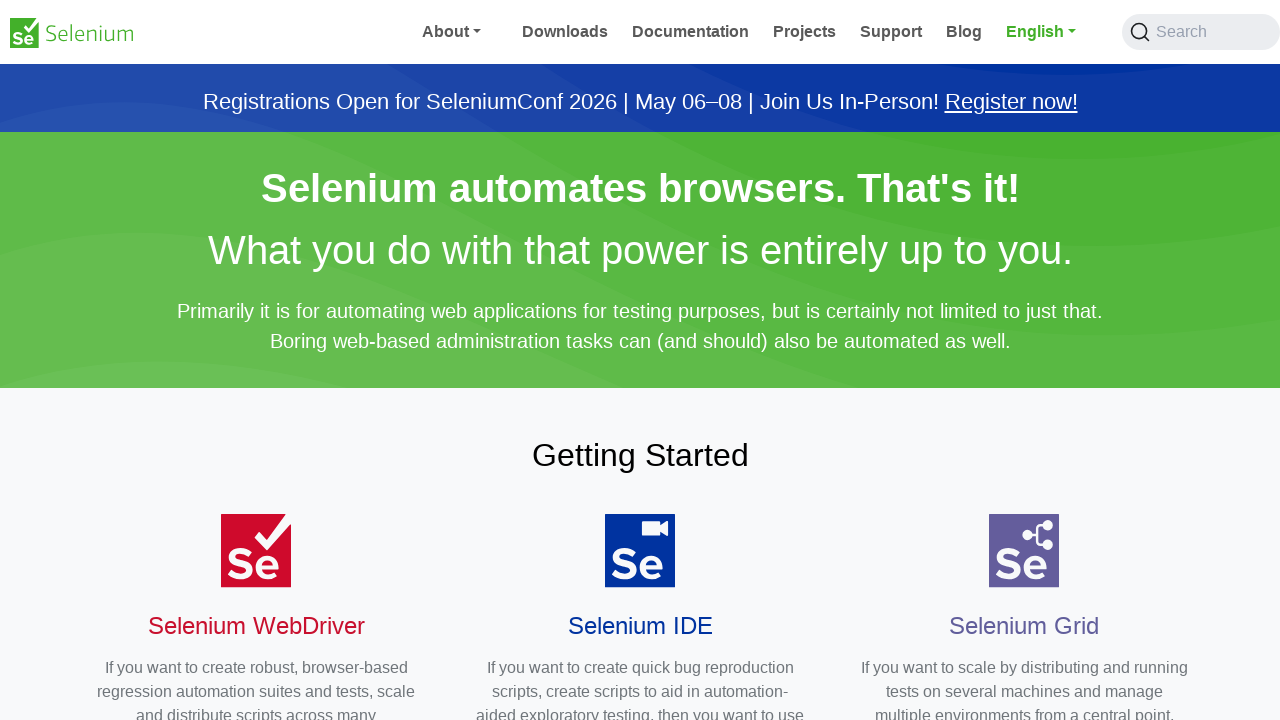

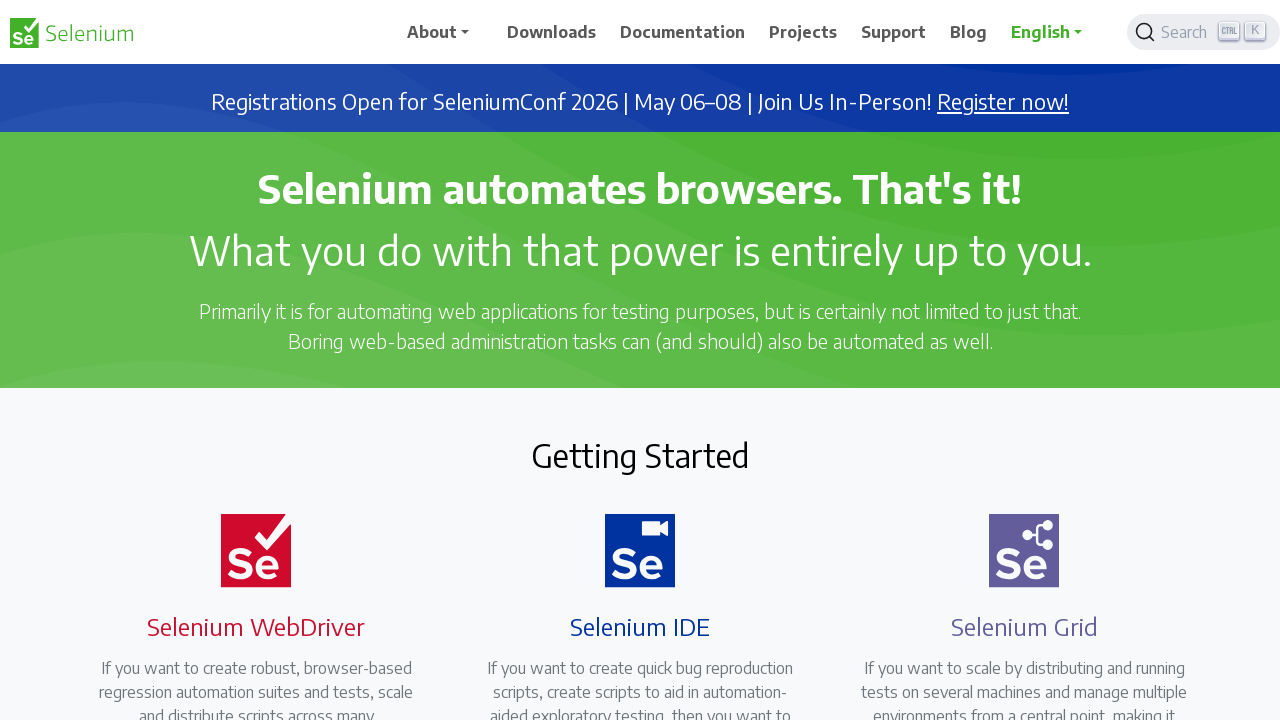